Tests that edits to a todo item are saved when the input loses focus (blur event).

Starting URL: https://demo.playwright.dev/todomvc

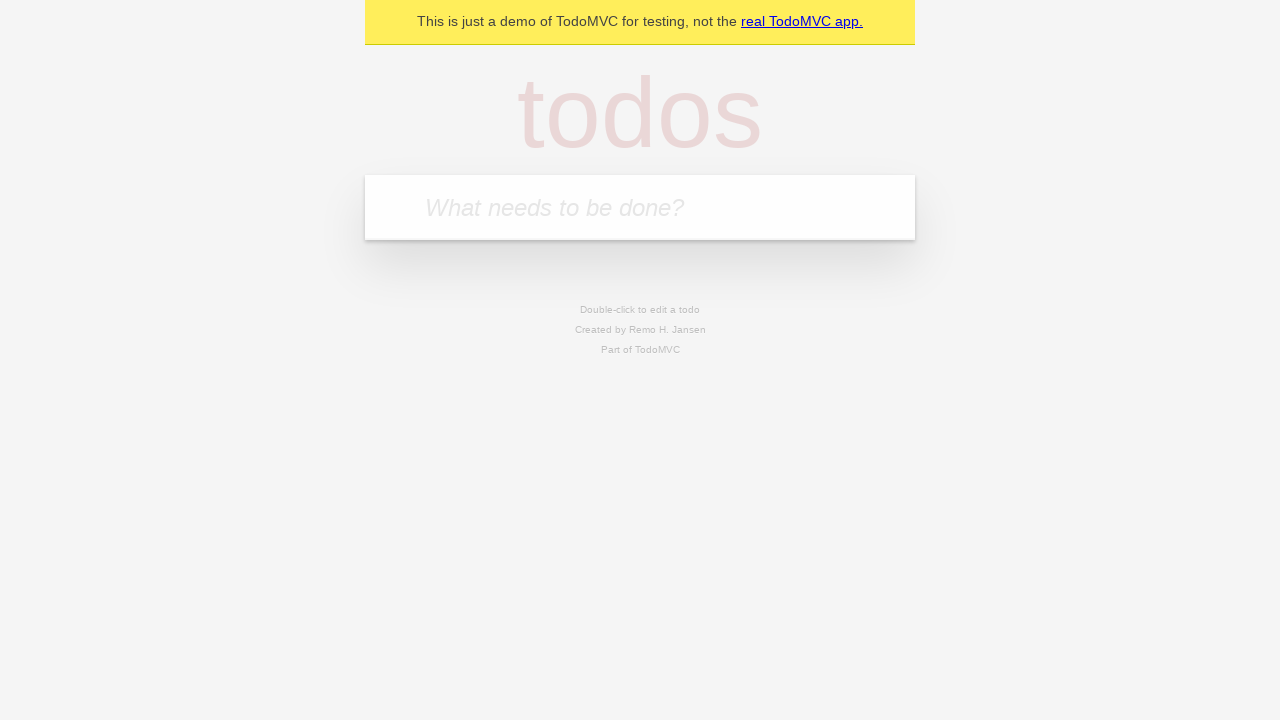

Filled input field with first todo 'buy some cheese' on internal:attr=[placeholder="What needs to be done?"i]
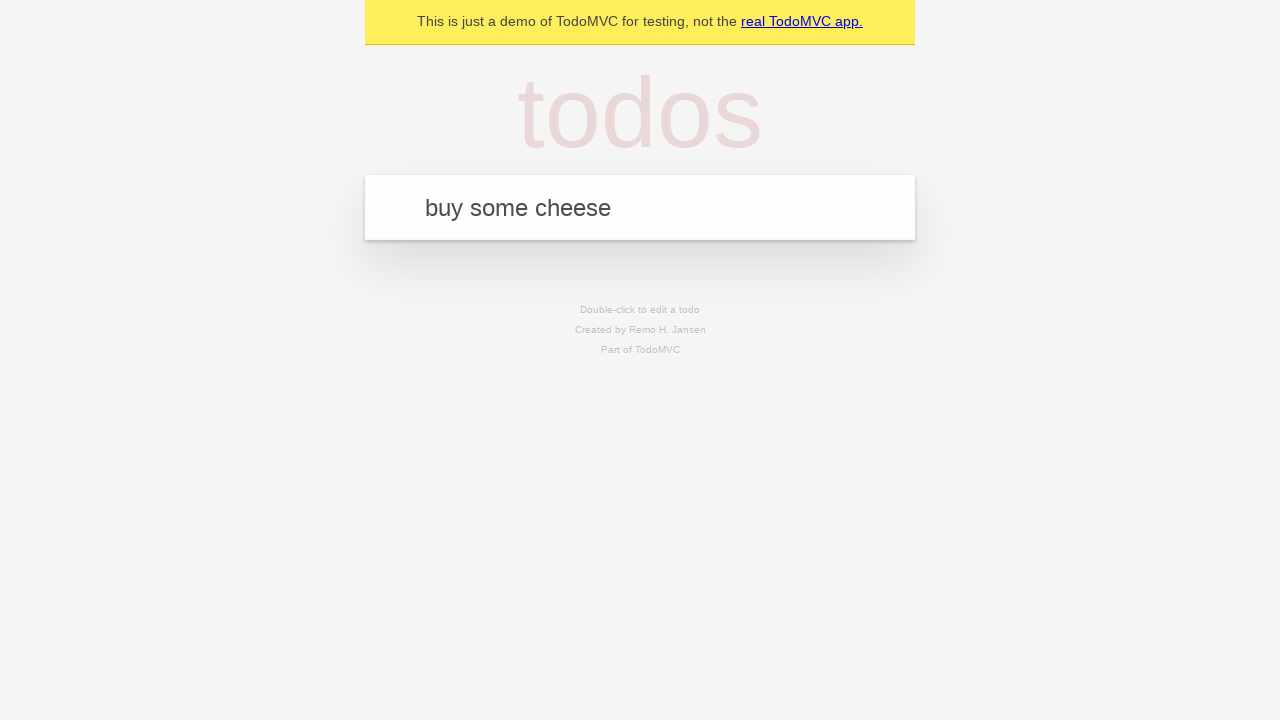

Pressed Enter to add first todo on internal:attr=[placeholder="What needs to be done?"i]
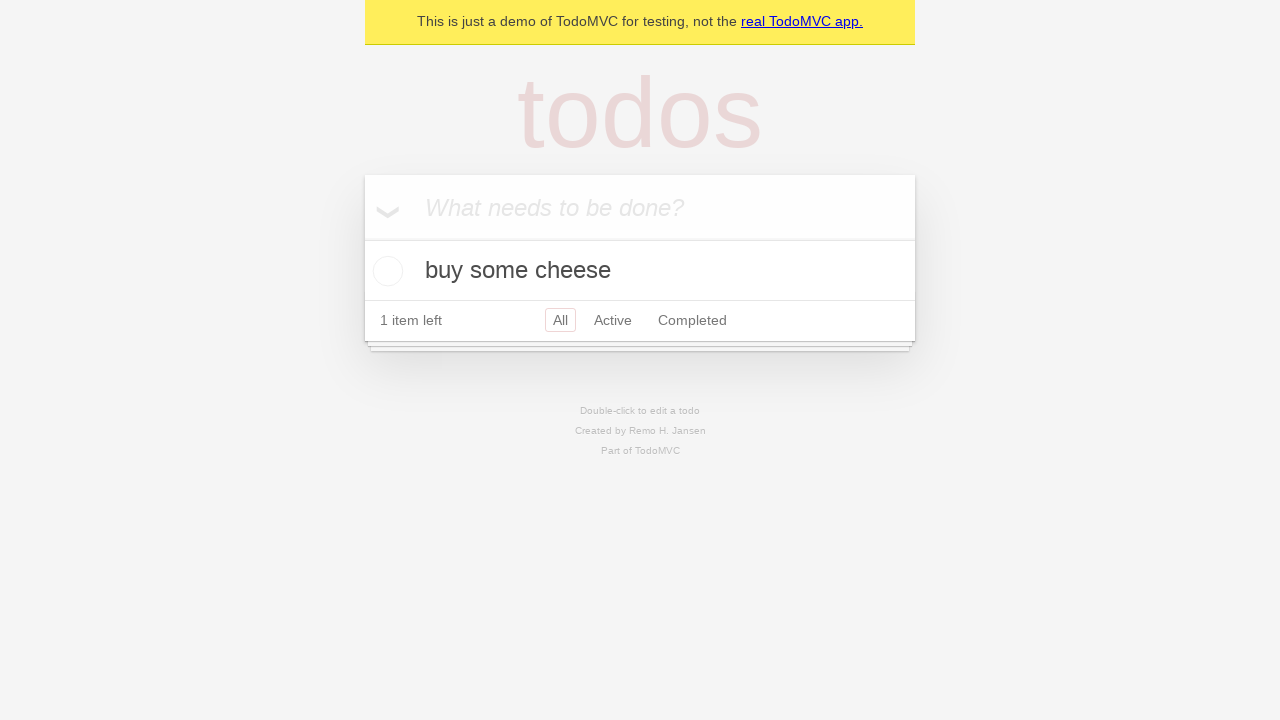

Filled input field with second todo 'feed the cat' on internal:attr=[placeholder="What needs to be done?"i]
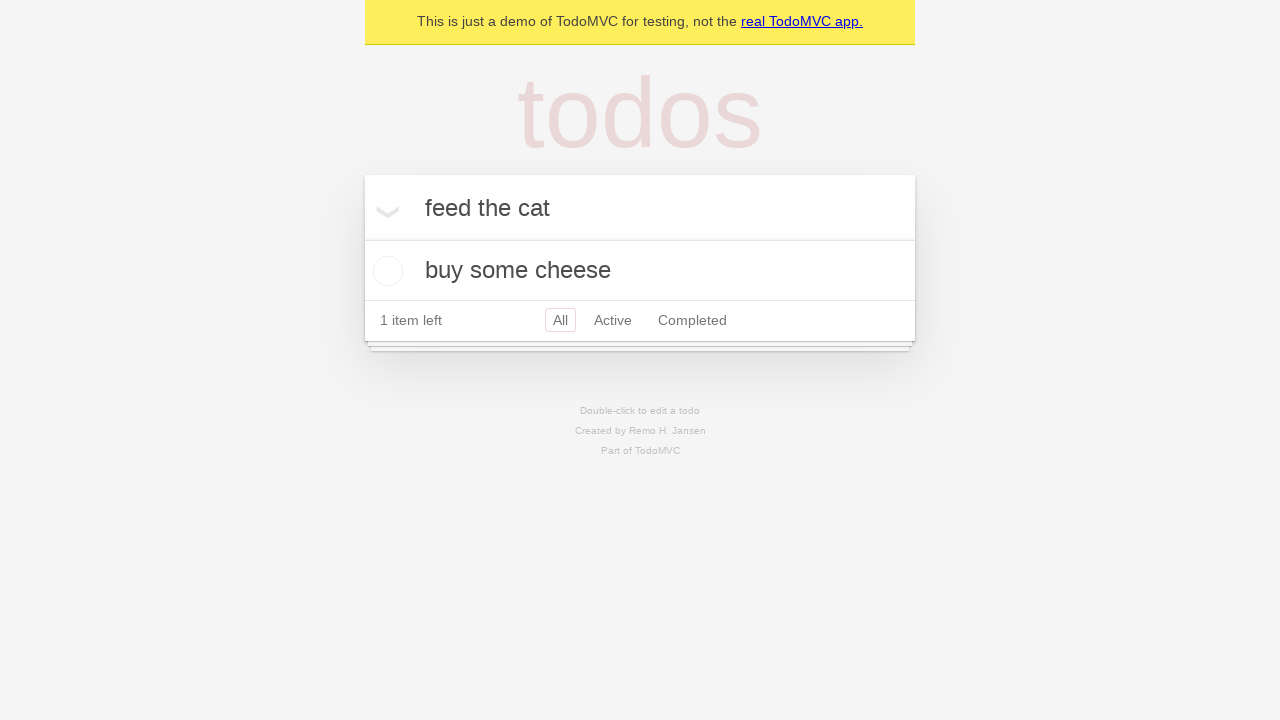

Pressed Enter to add second todo on internal:attr=[placeholder="What needs to be done?"i]
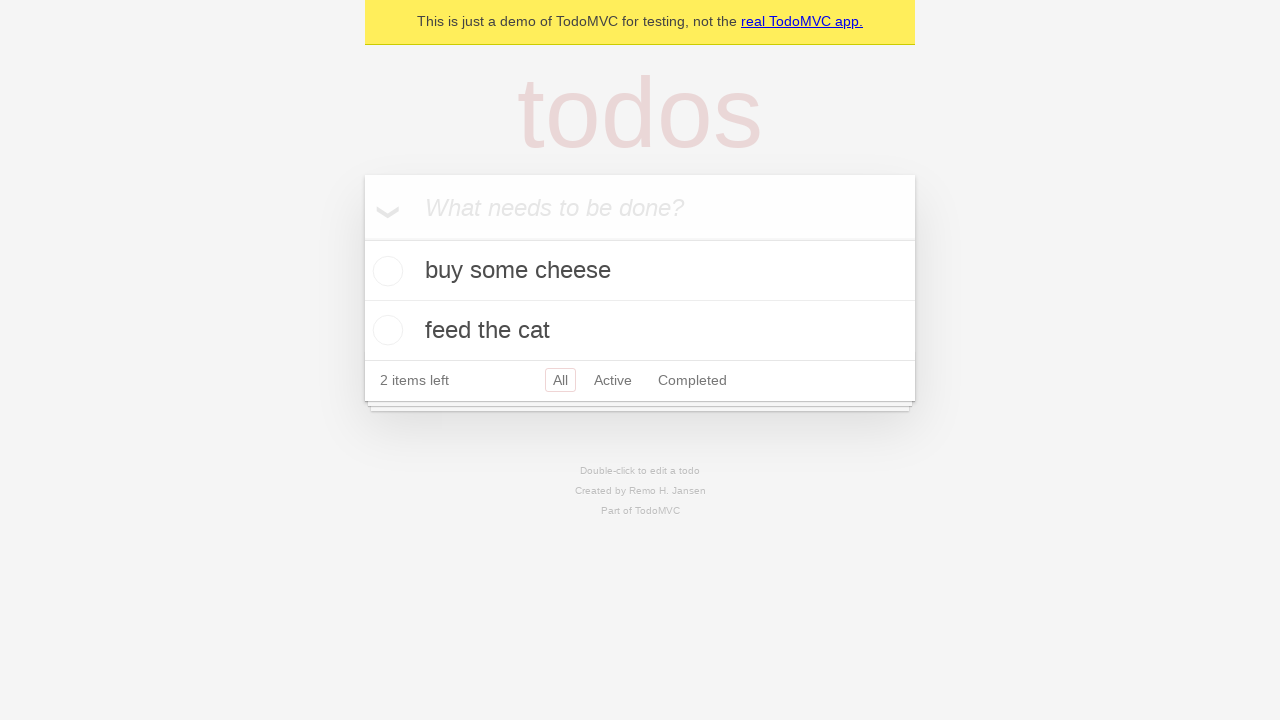

Filled input field with third todo 'book a doctors appointment' on internal:attr=[placeholder="What needs to be done?"i]
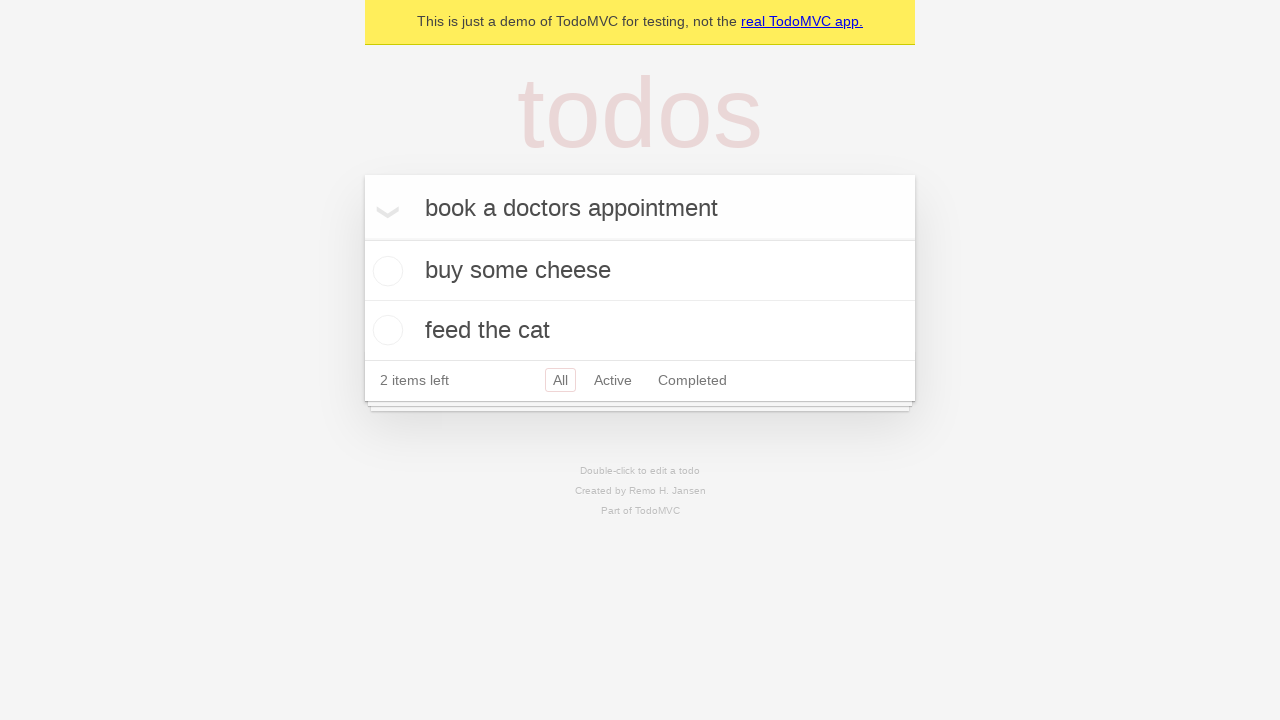

Pressed Enter to add third todo on internal:attr=[placeholder="What needs to be done?"i]
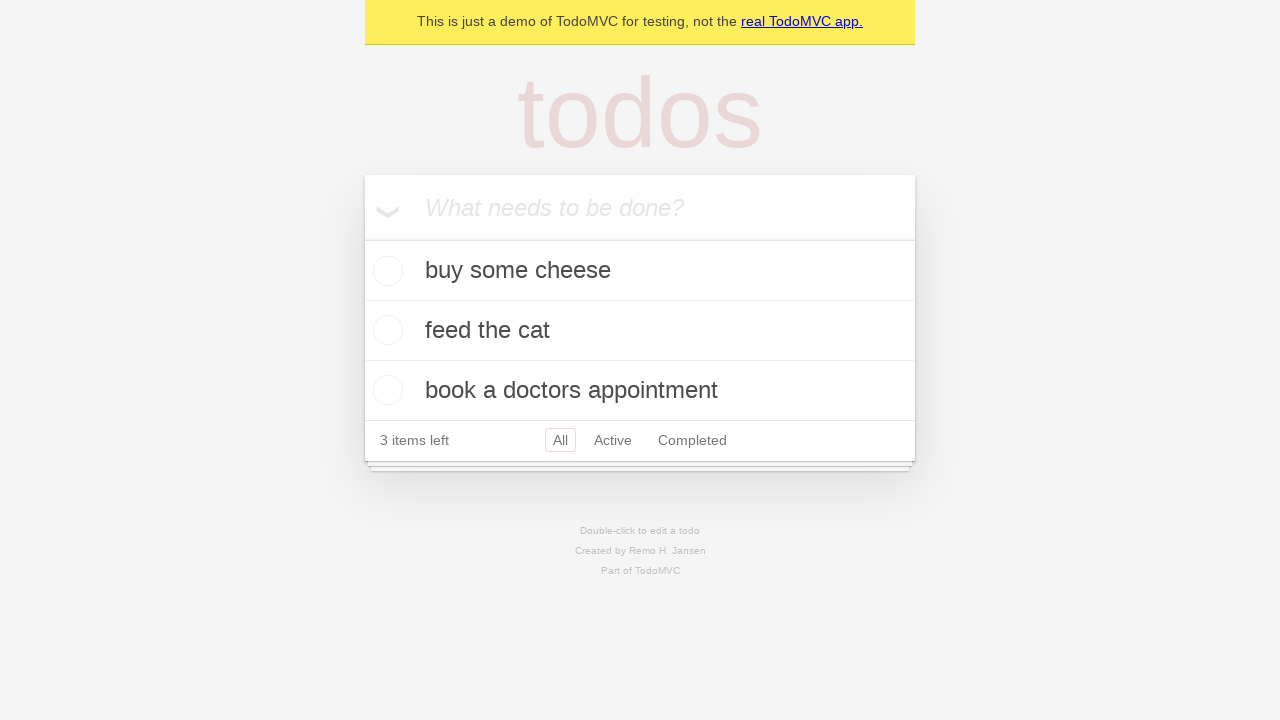

Double-clicked second todo to enter edit mode at (640, 331) on internal:testid=[data-testid="todo-item"s] >> nth=1
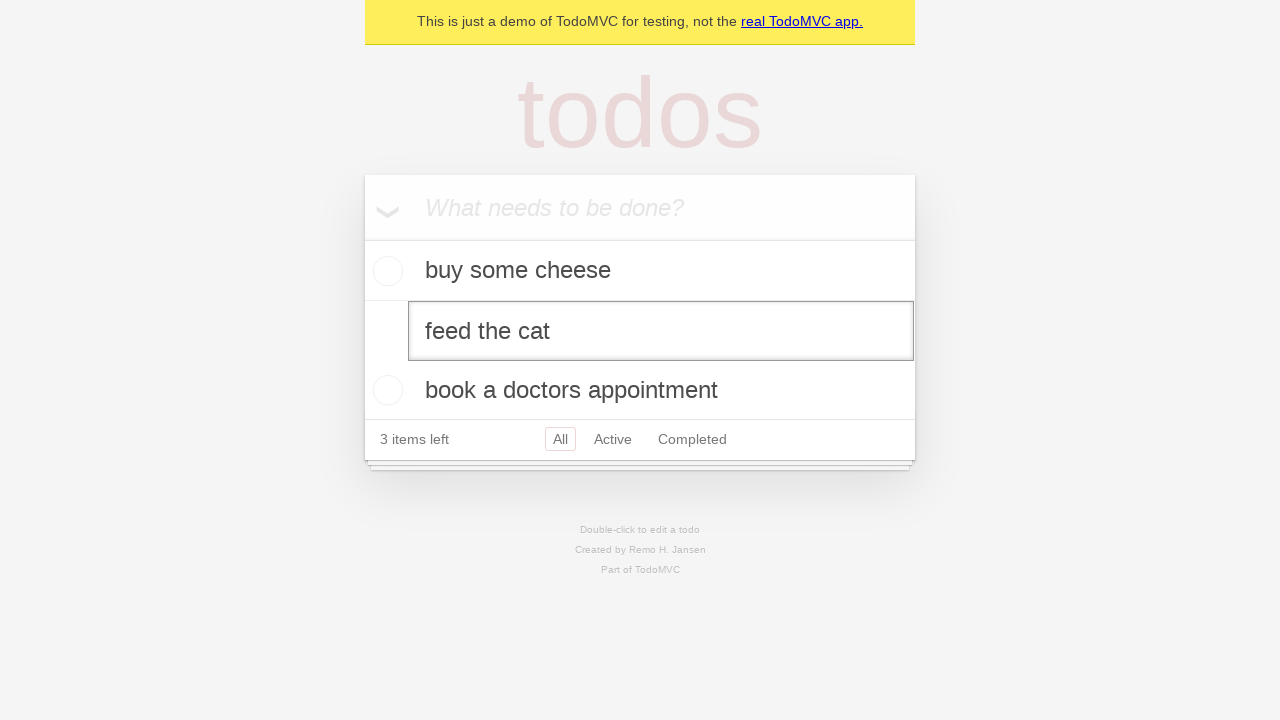

Filled edit textbox with new text 'buy some sausages' on internal:testid=[data-testid="todo-item"s] >> nth=1 >> internal:role=textbox[nam
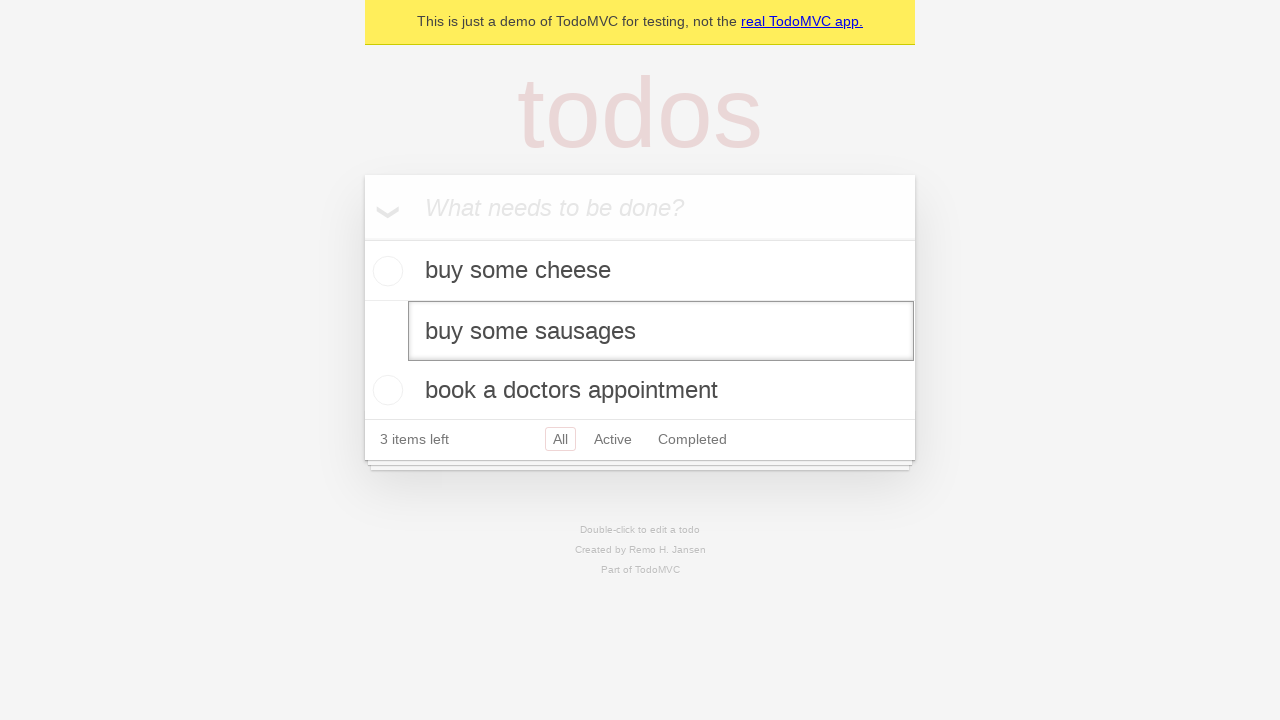

Dispatched blur event to save edited todo
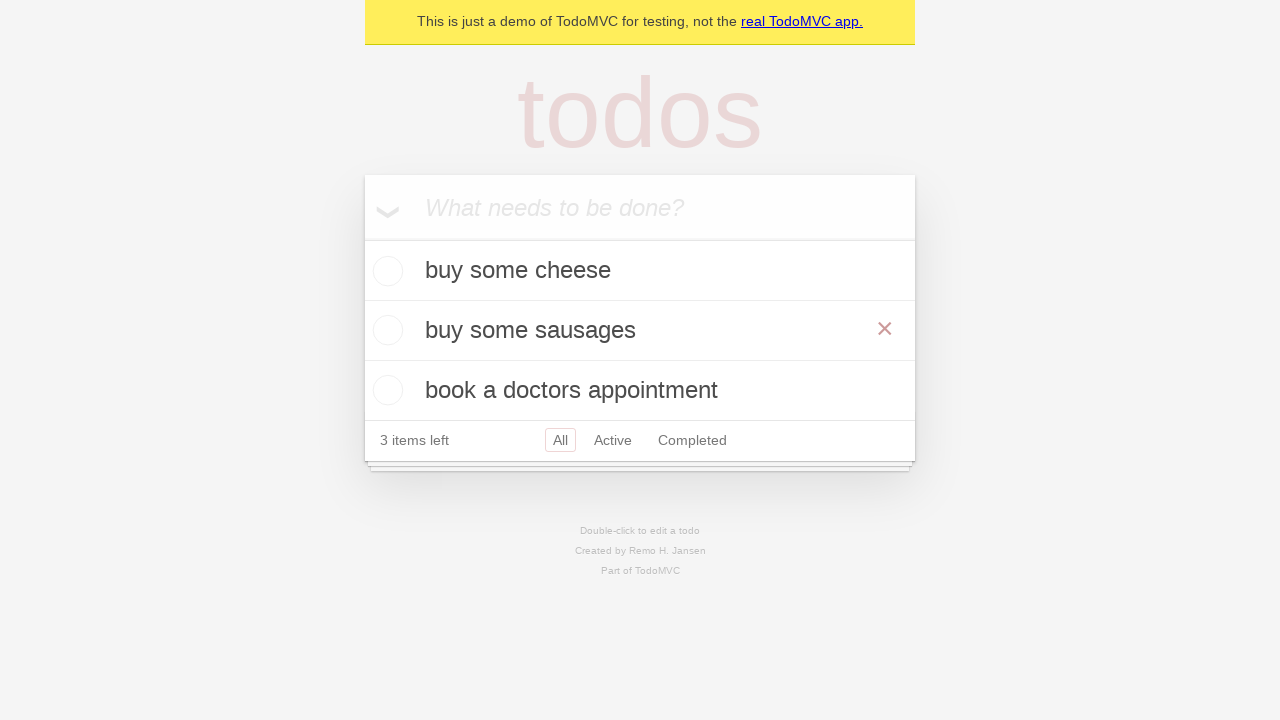

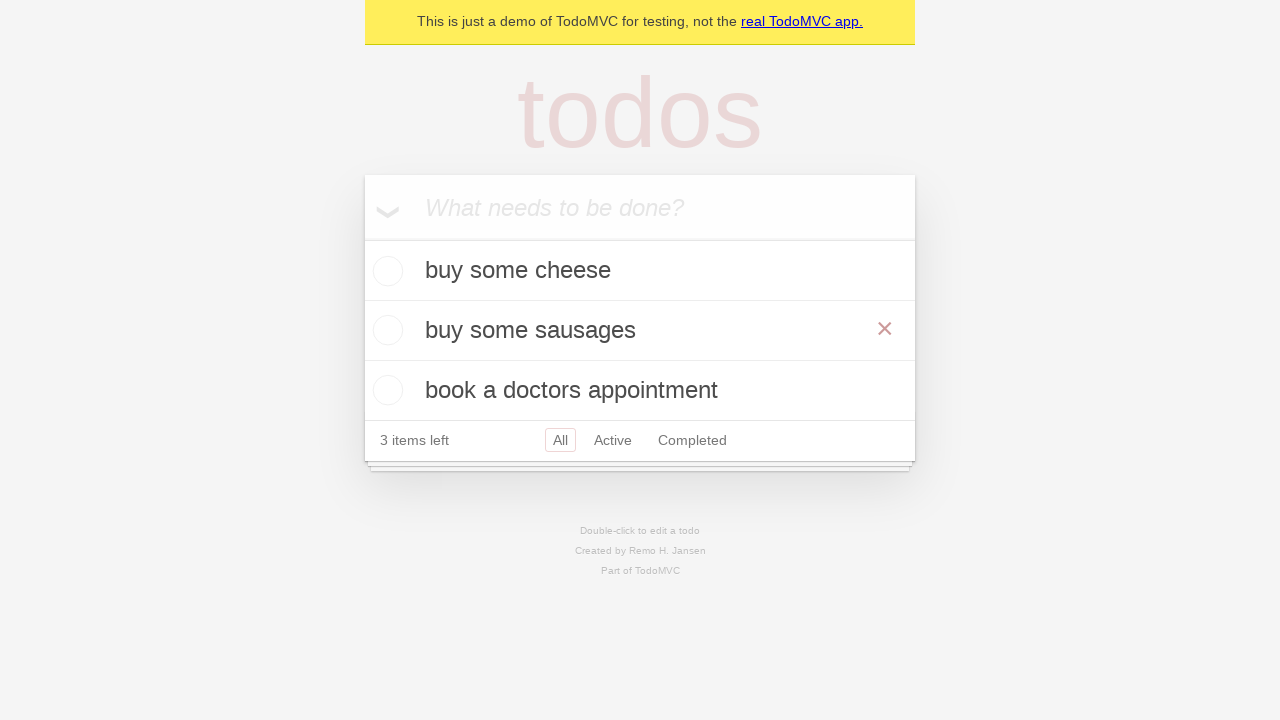